Tests selecting an option from a dropdown select menu

Starting URL: https://devexpress.github.io/testcafe/example/

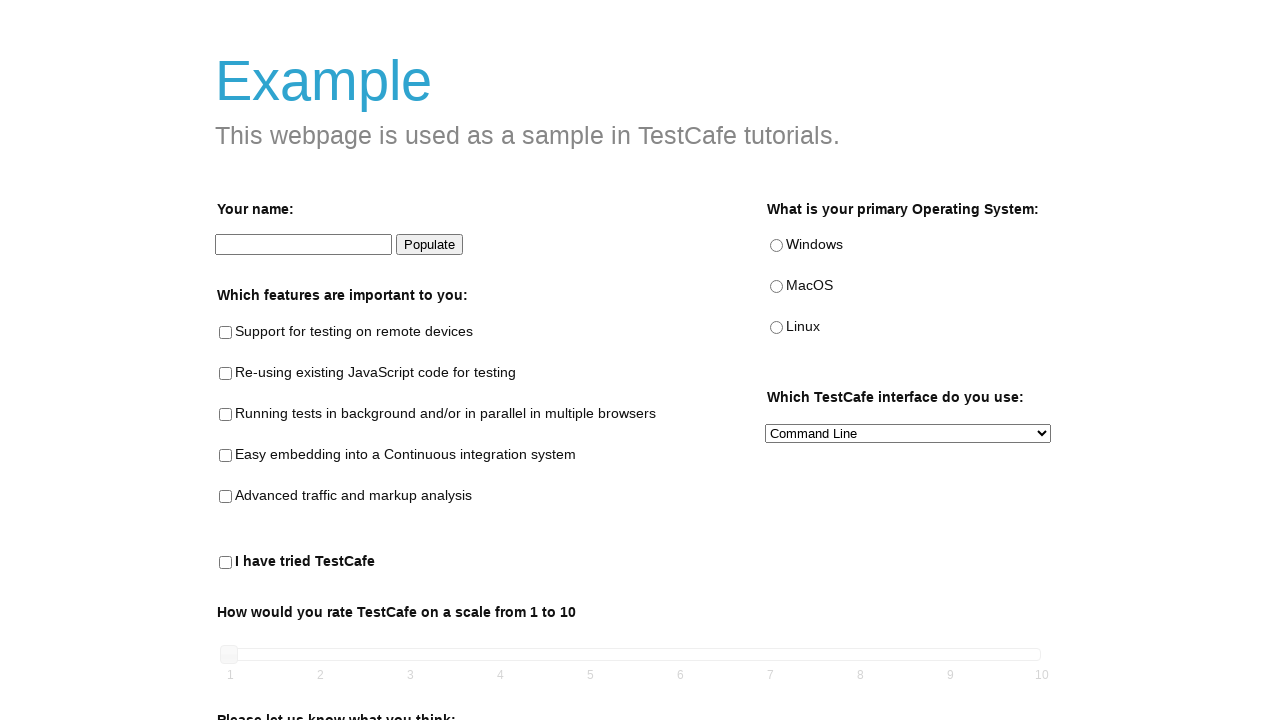

Navigated to TestCafe example page
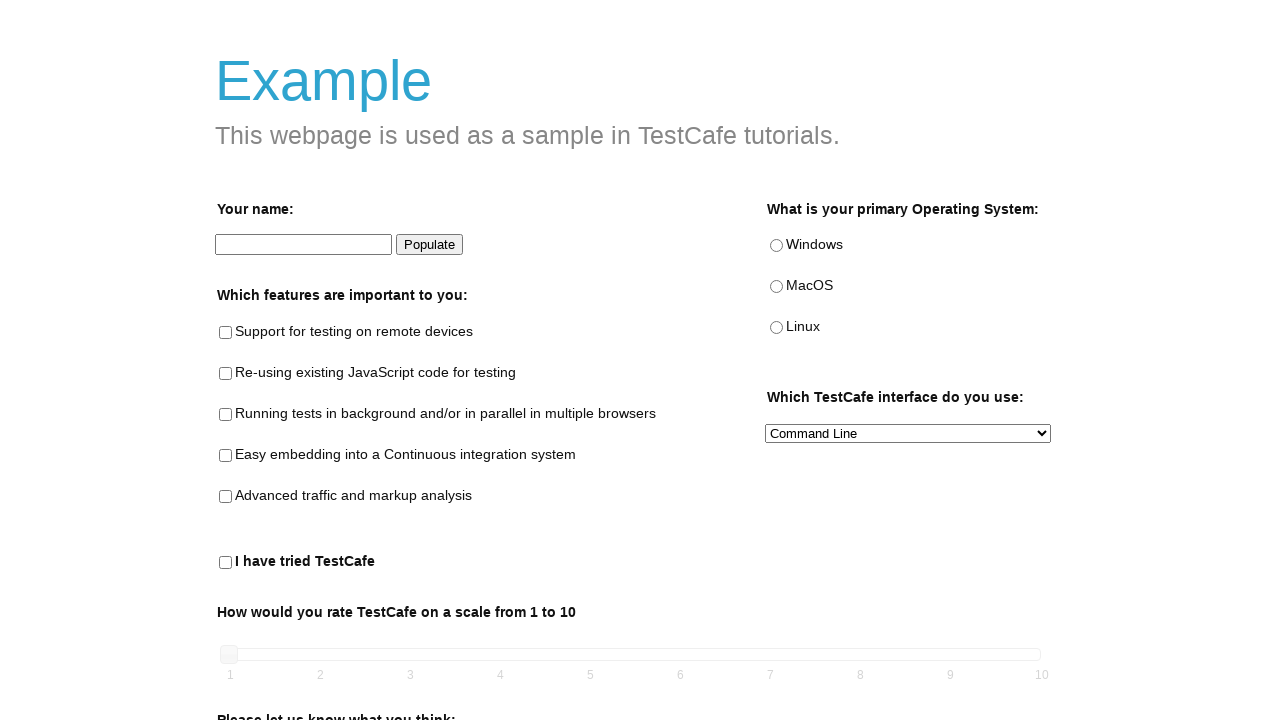

Clicked on preferred interface dropdown to open it at (908, 434) on #preferred-interface
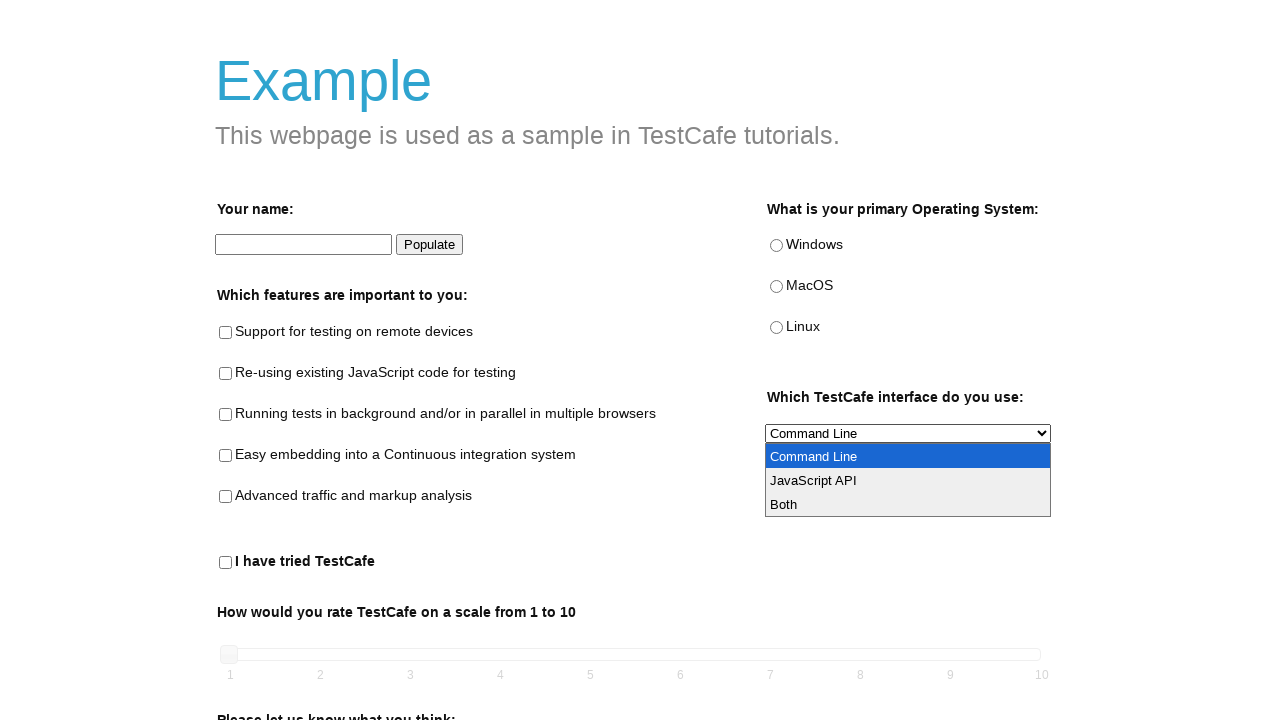

Selected 'Both' option from the dropdown menu on #preferred-interface
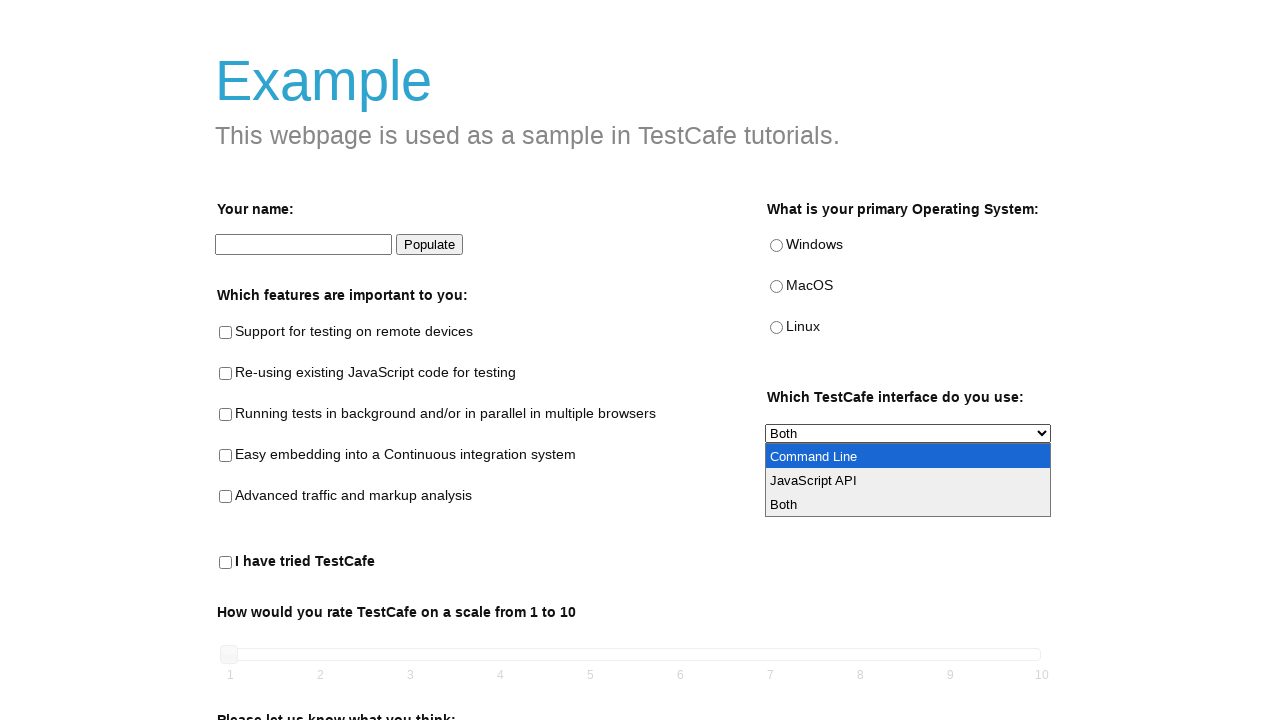

Verified that 'Both' option was successfully selected
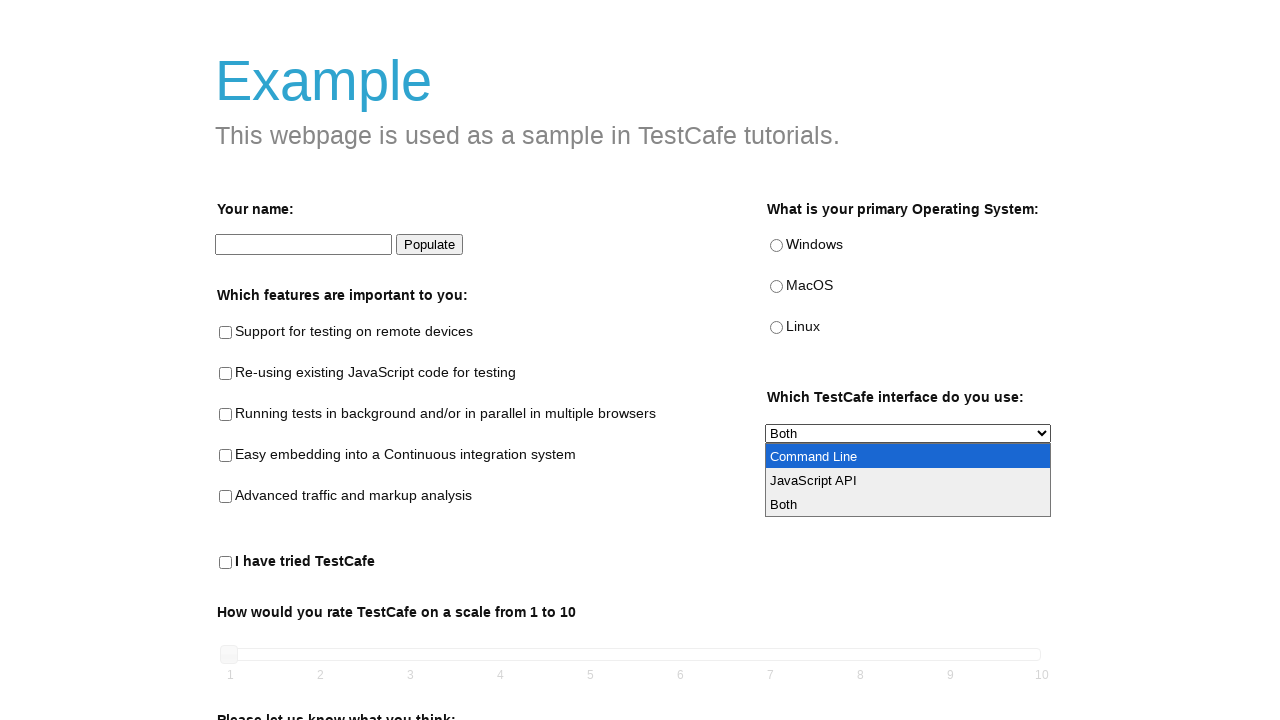

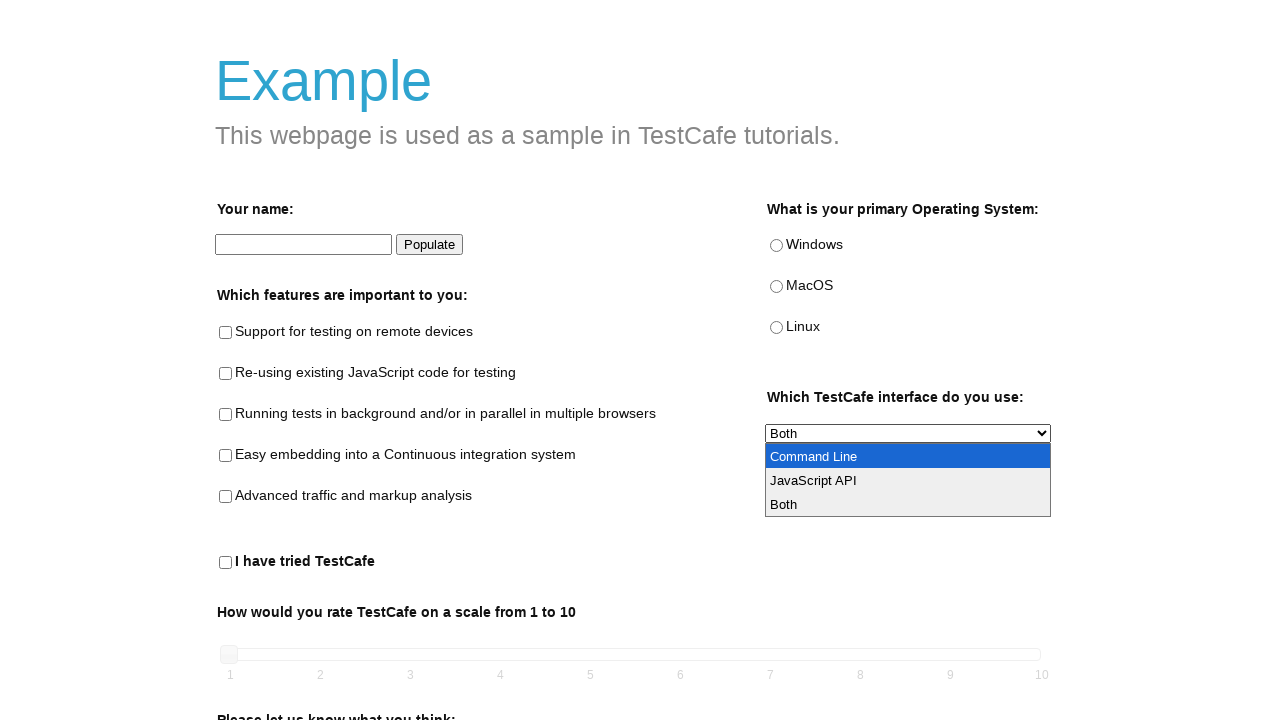